Navigates to itest.info website and retrieves the page title

Starting URL: http://www.itest.info

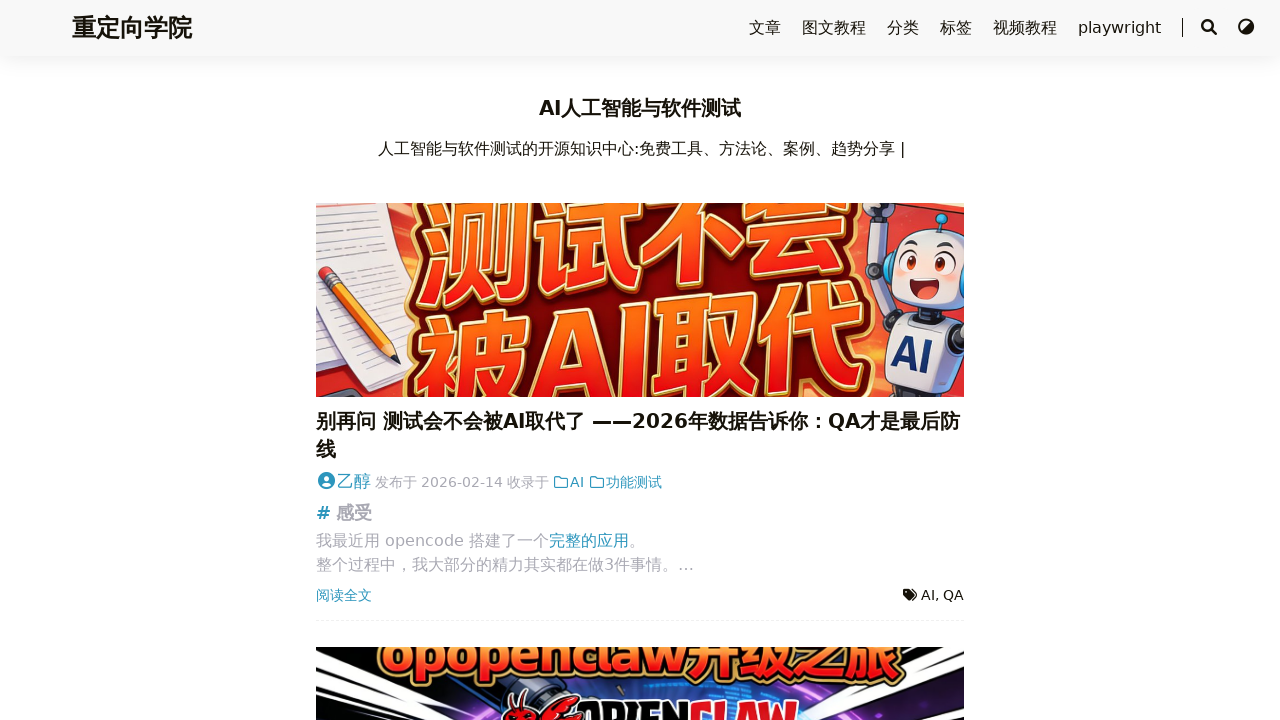

Retrieved page title from itest.info
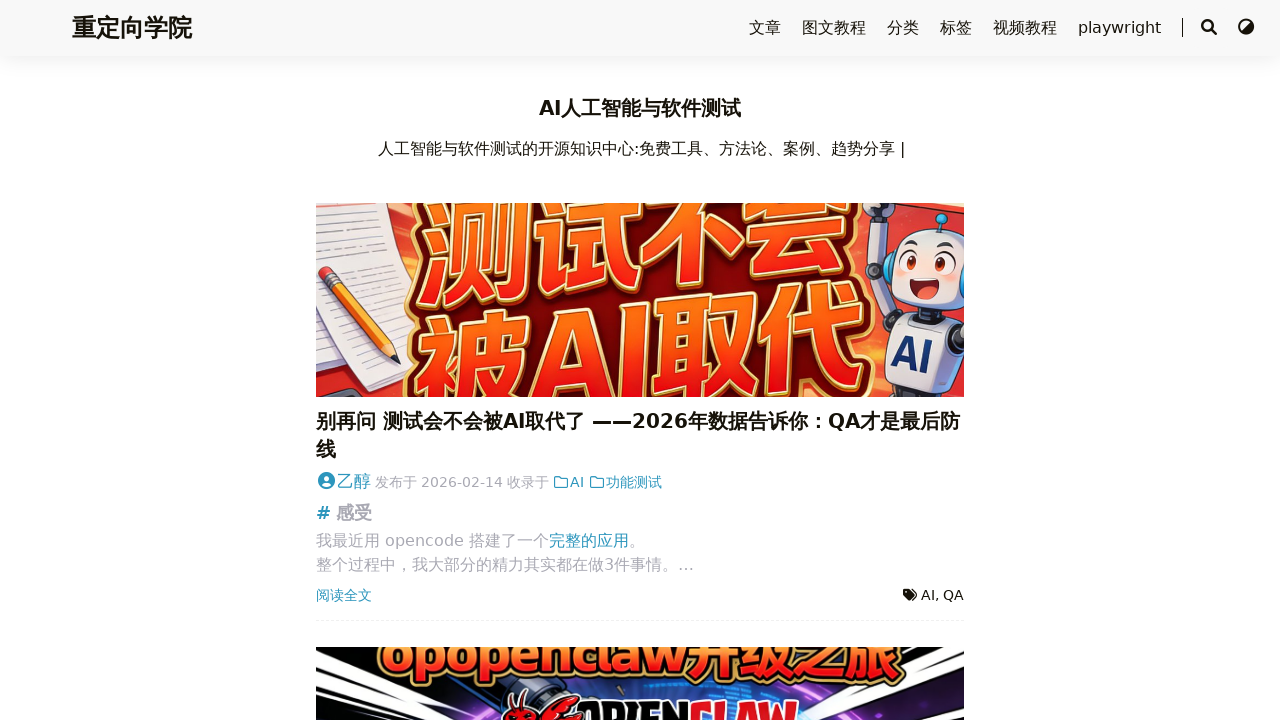

Printed page title to console
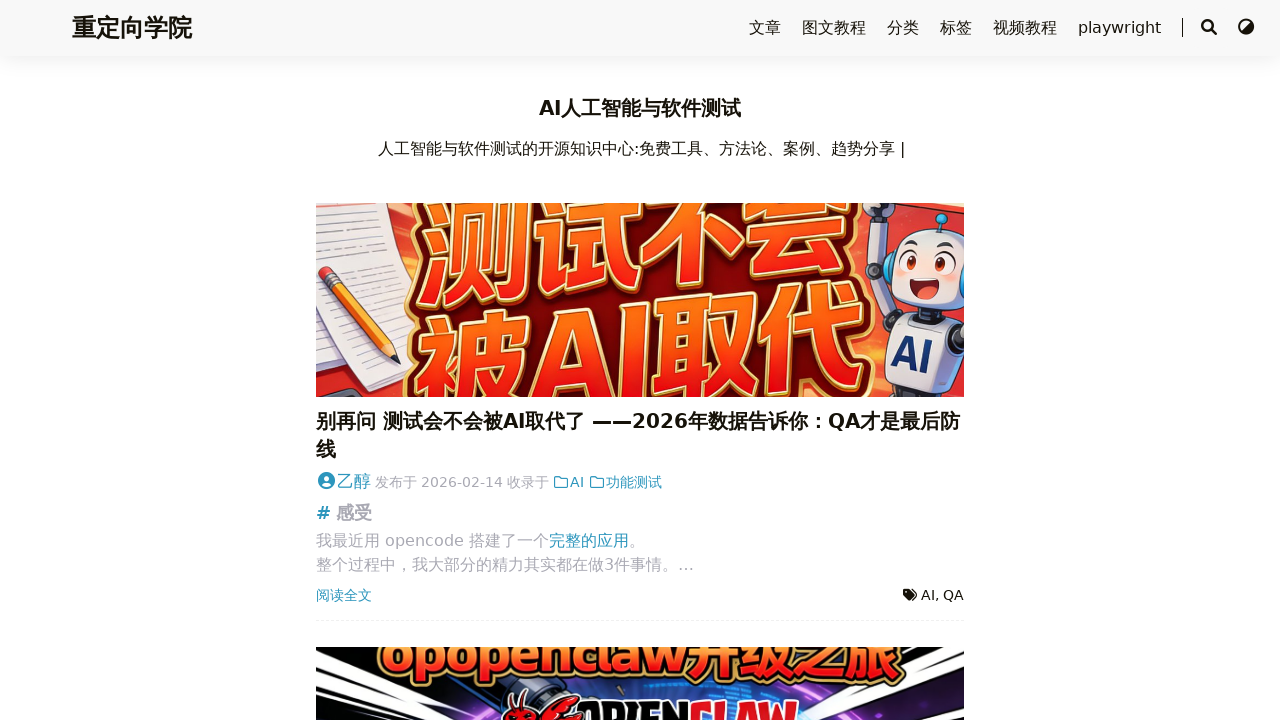

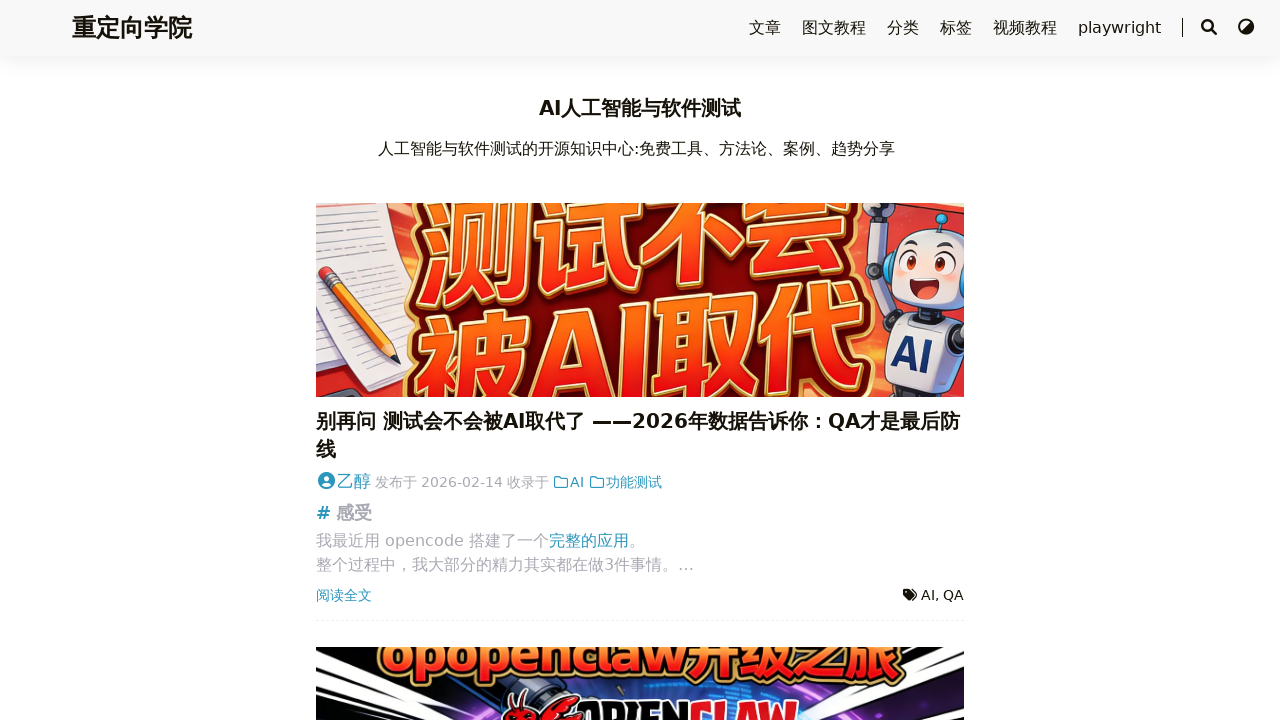